Tests JavaScript prompt alert functionality by clicking a button inside an iframe, entering text in the prompt, and verifying the result

Starting URL: https://www.w3schools.com/js/tryit.asp?filename=tryjs_prompt

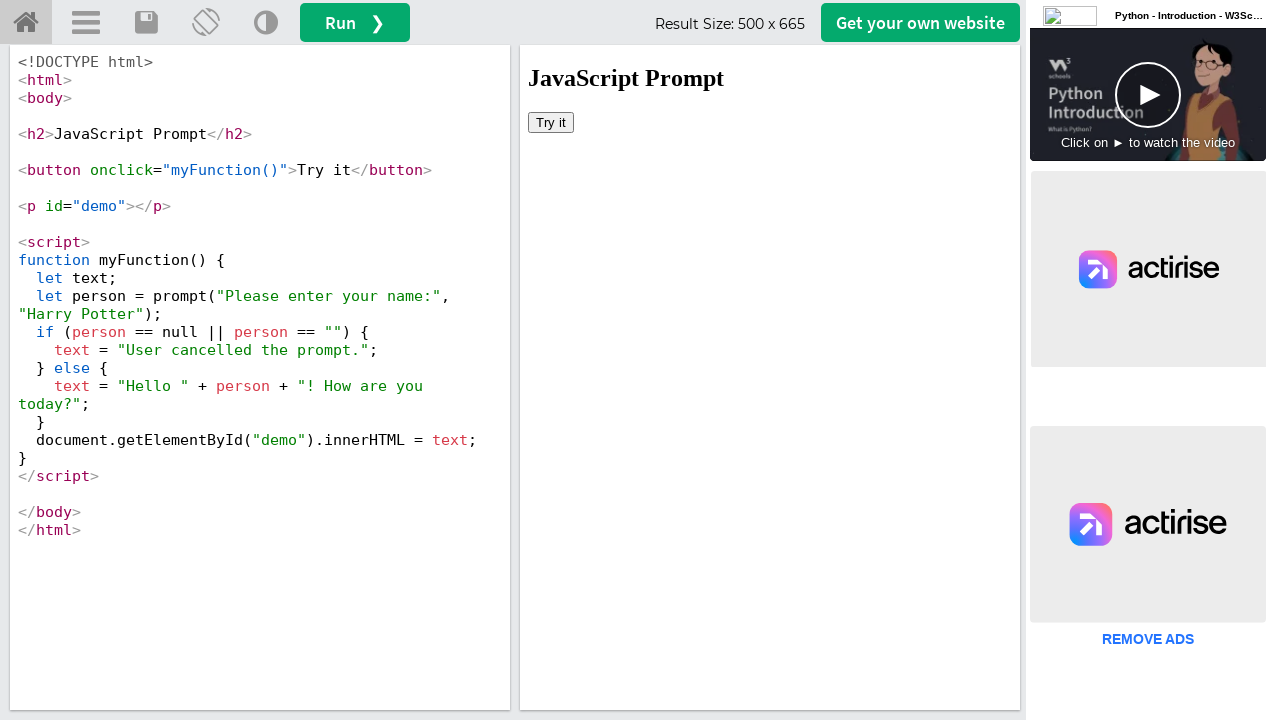

Located iframe#iframeResult containing the demo
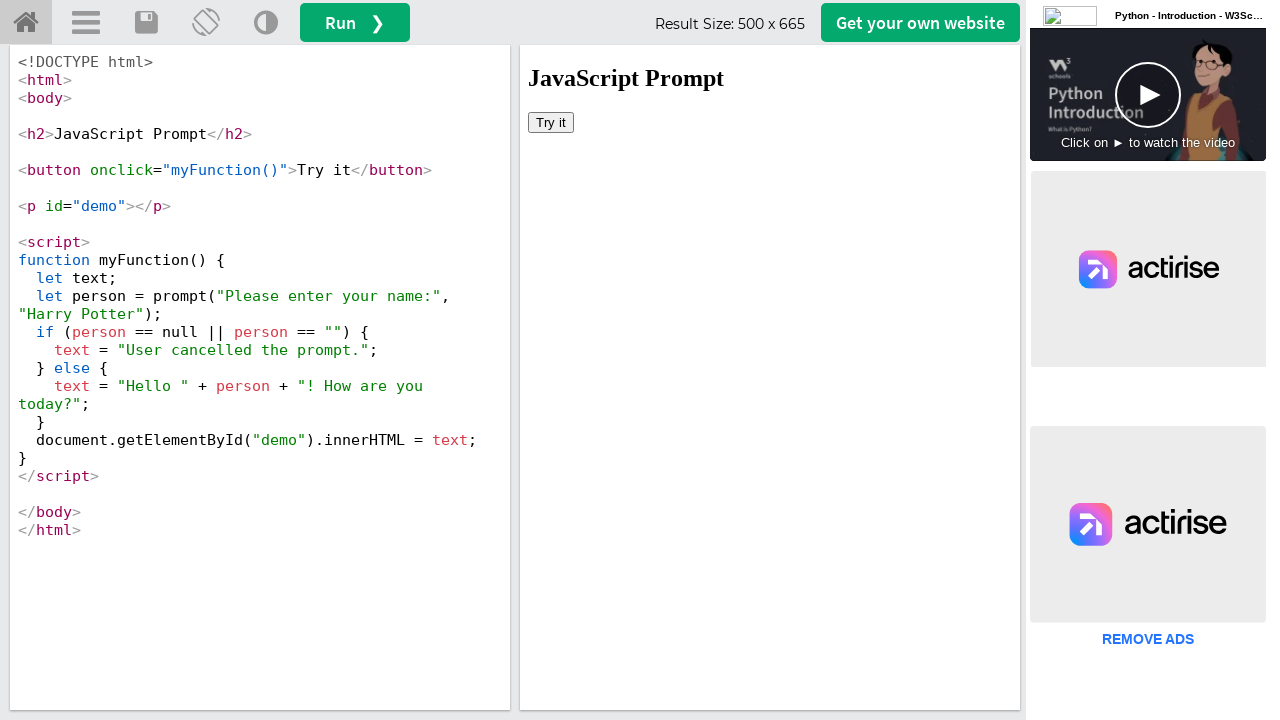

Clicked the 'Try it' button inside iframe to trigger JavaScript prompt at (551, 122) on iframe#iframeResult >> internal:control=enter-frame >> button:has-text('Try it')
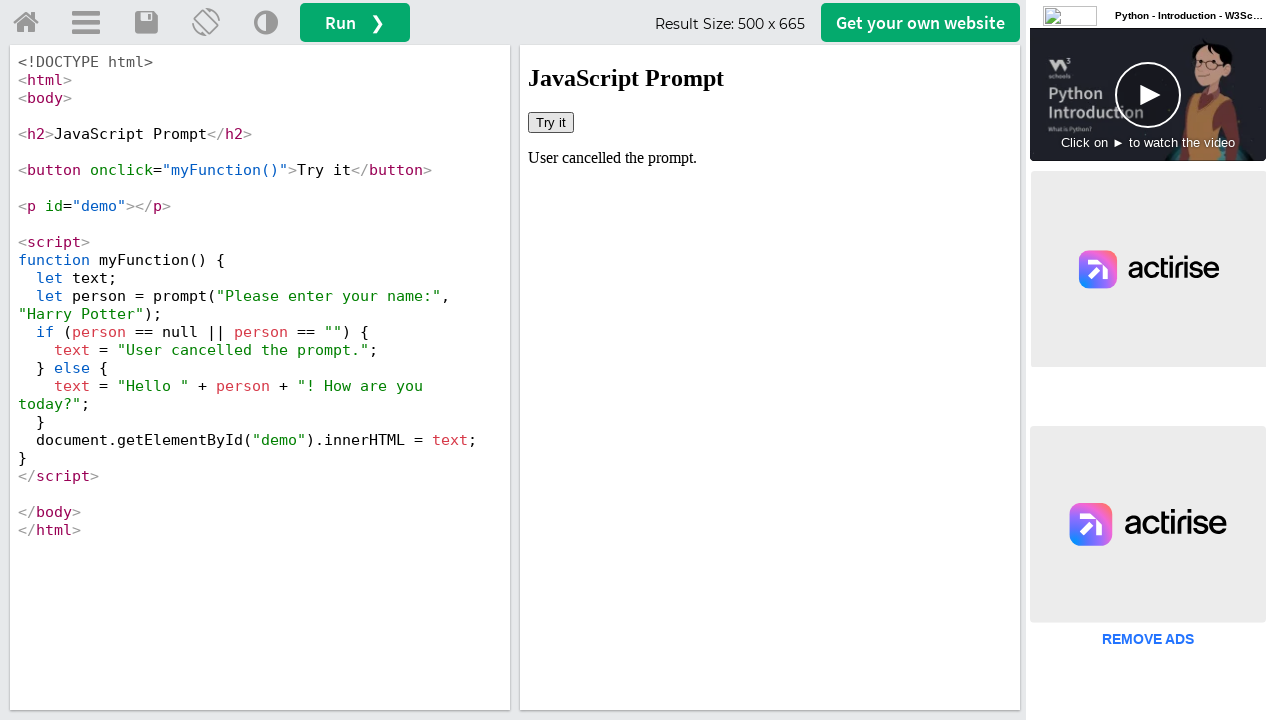

Set up dialog handler to accept prompt with text 'Mithra'
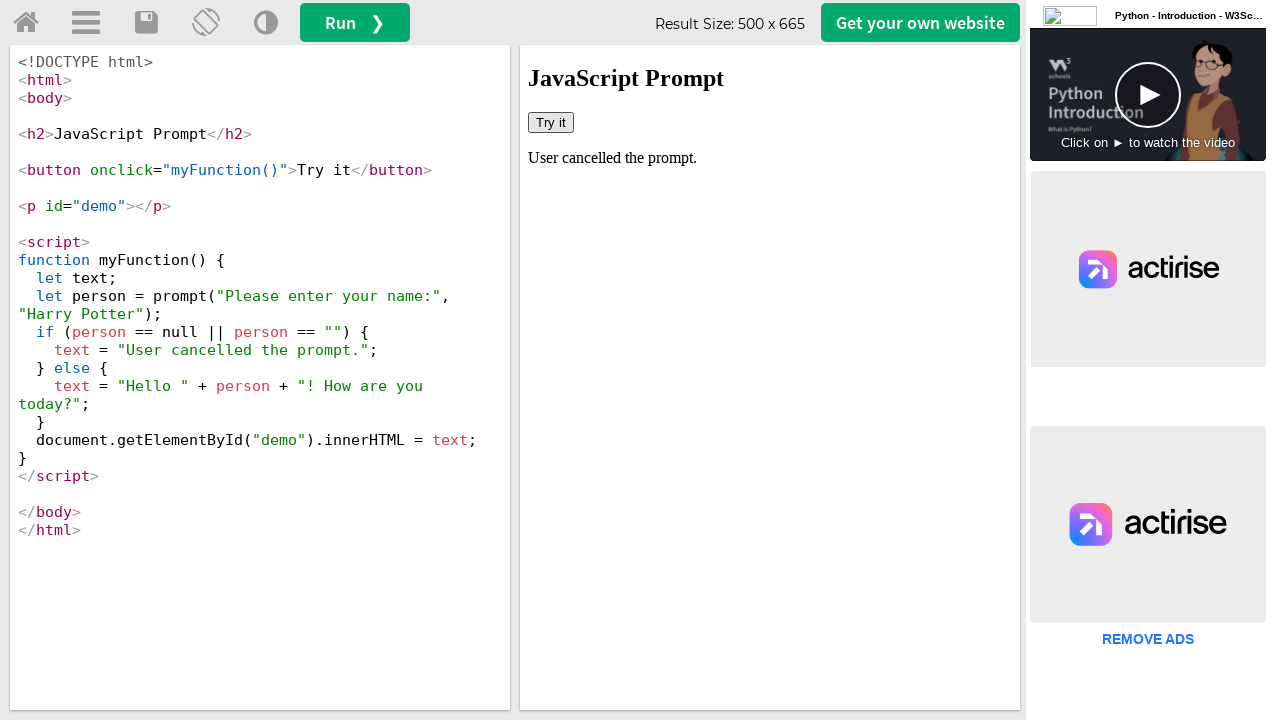

Retrieved result text from #demo element: 'User cancelled the prompt.'
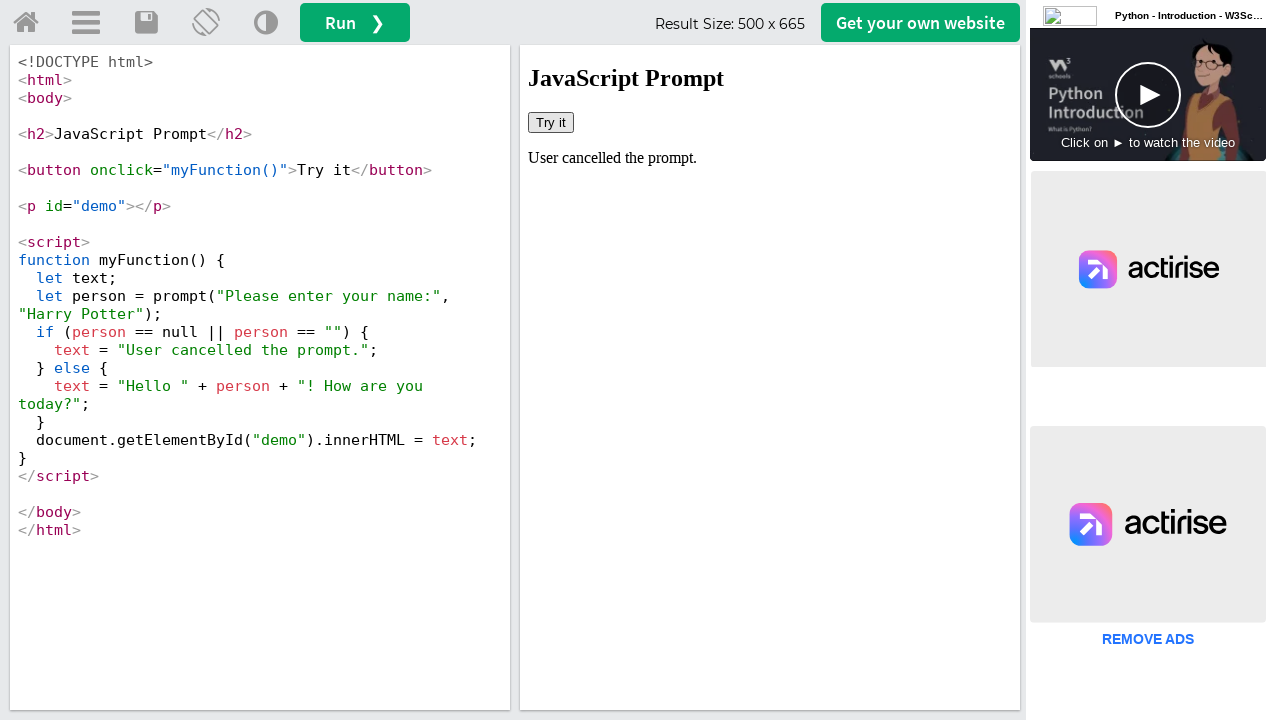

Printed result text to console
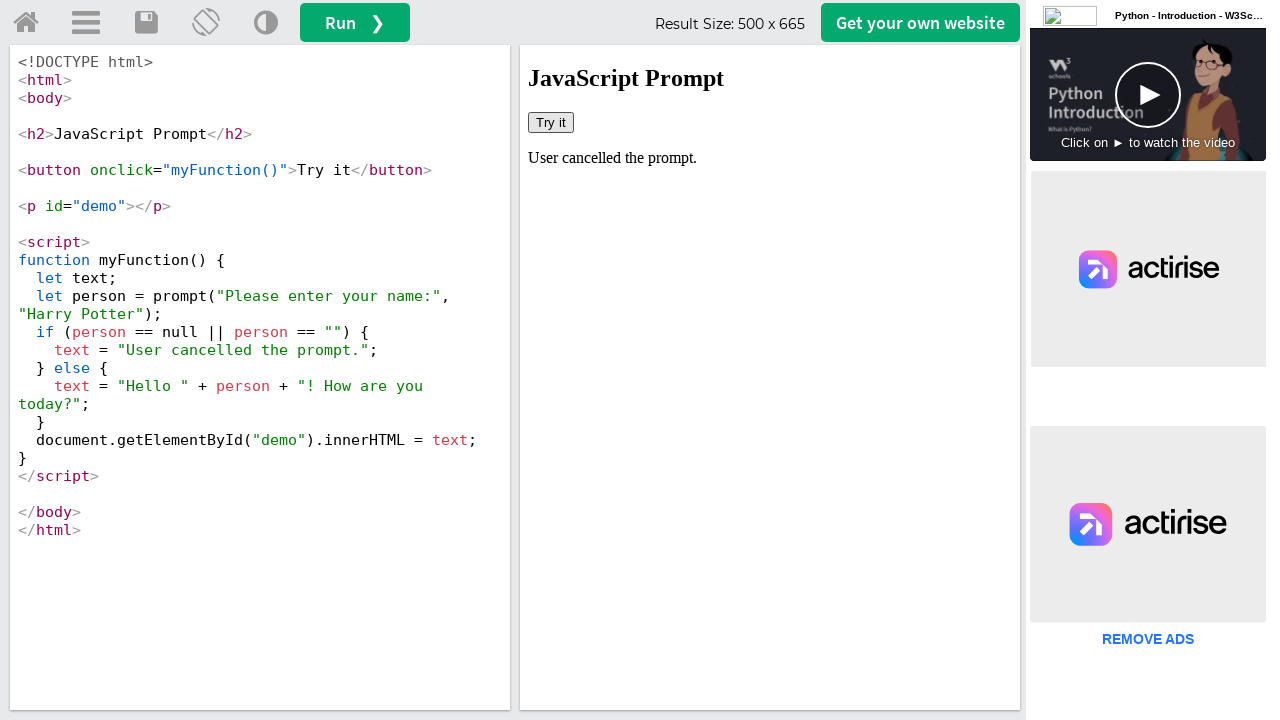

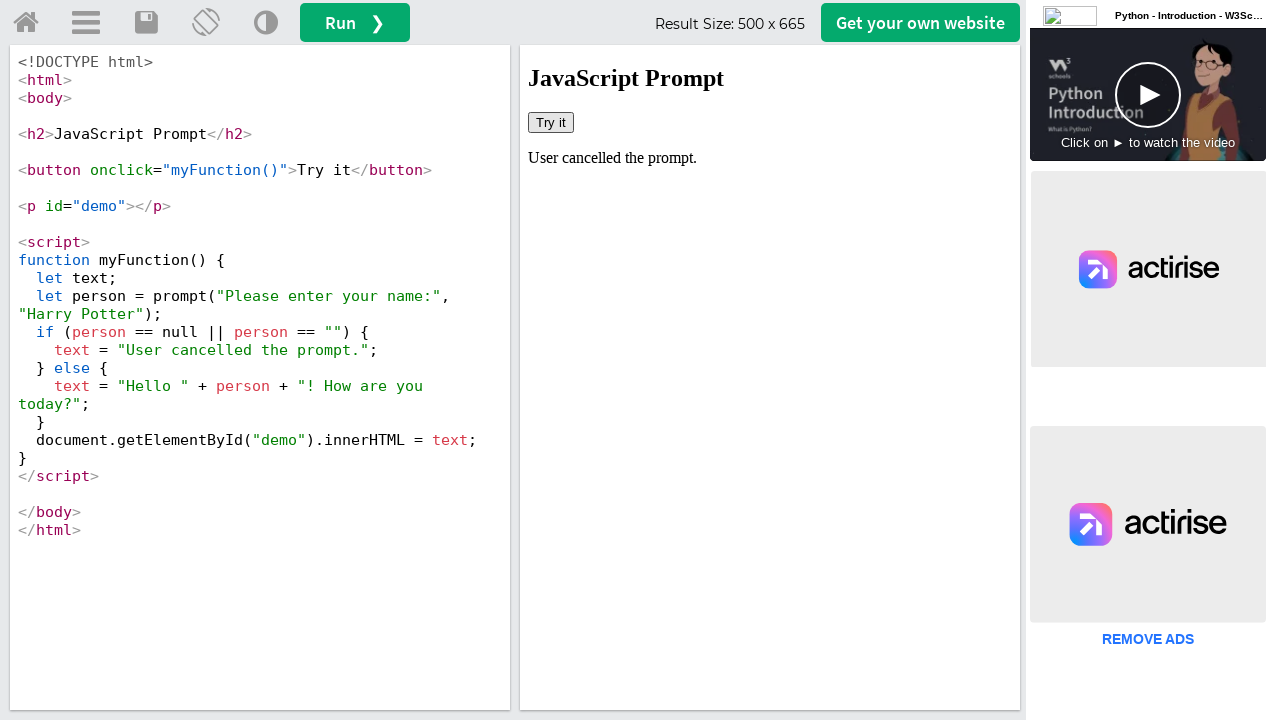